Tests browser window handling functionality by clicking buttons that open new windows, then iterating through all open windows and switching context to each one.

Starting URL: https://letcode.in/window

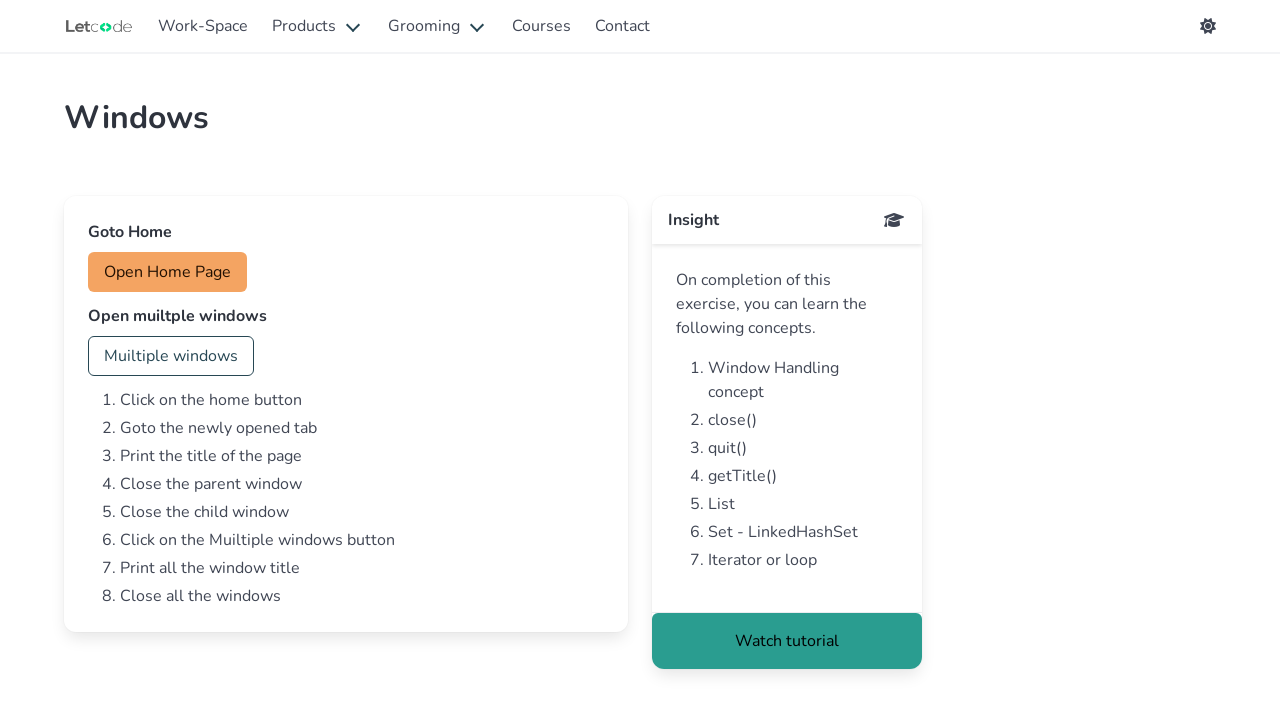

Clicked 'home' button to open a new window at (168, 272) on #home
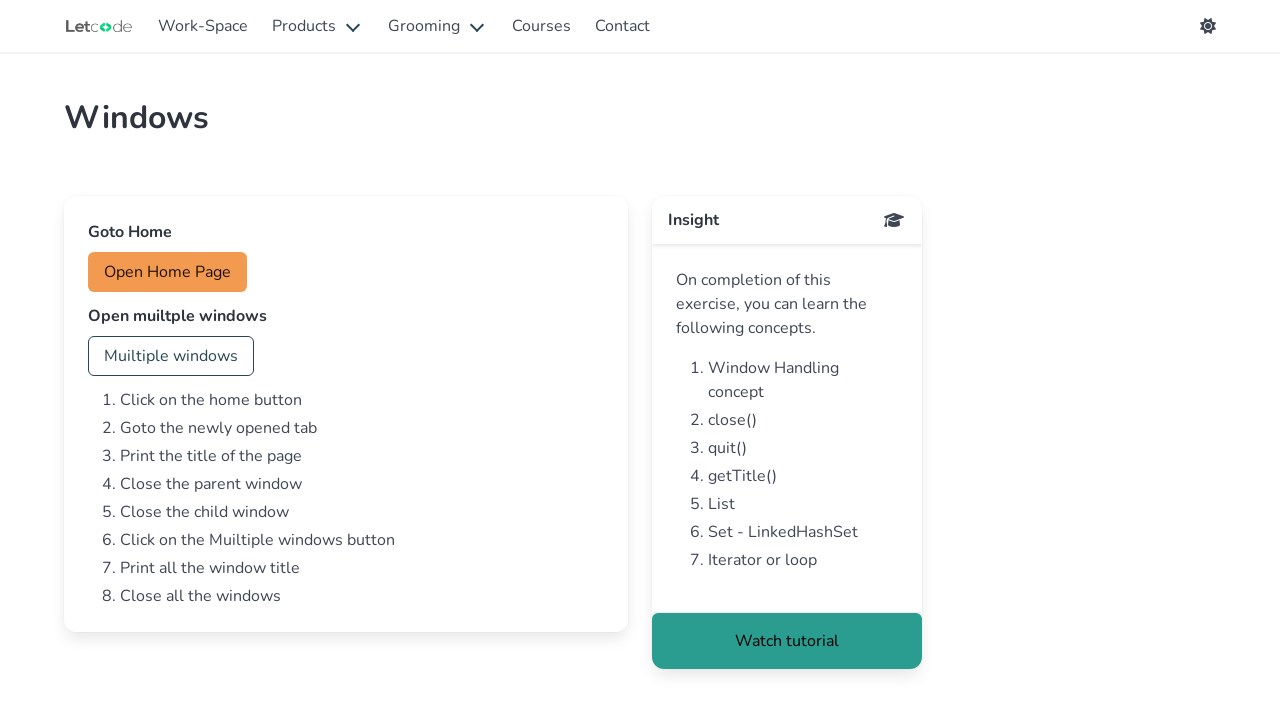

Stored reference to original page/window
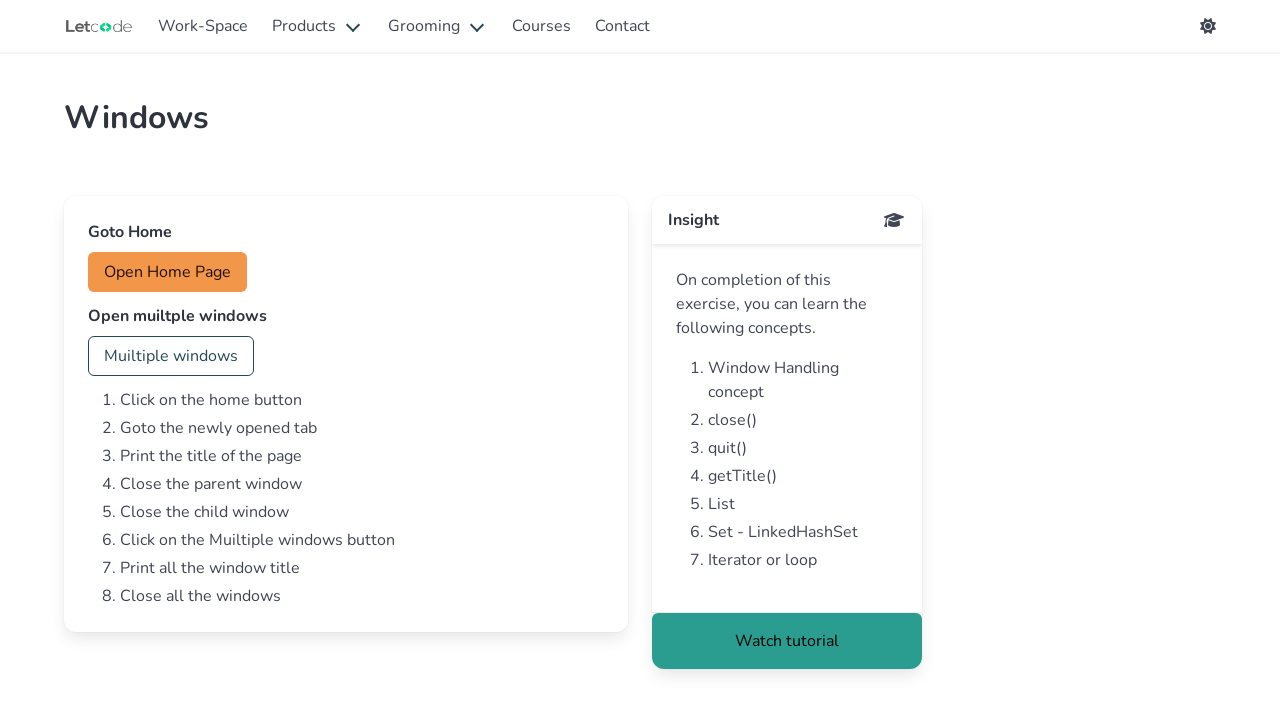

Clicked 'multi' button to open multiple windows at (171, 356) on #multi
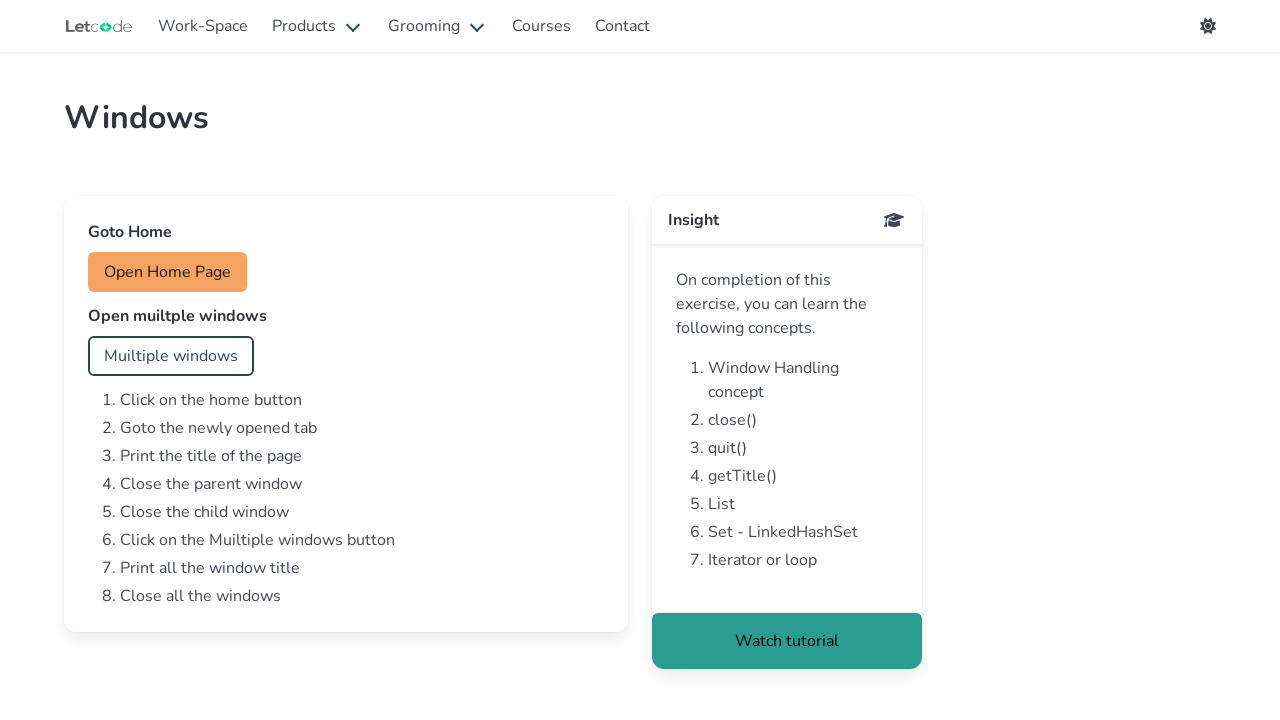

Waited 1000ms for windows to open
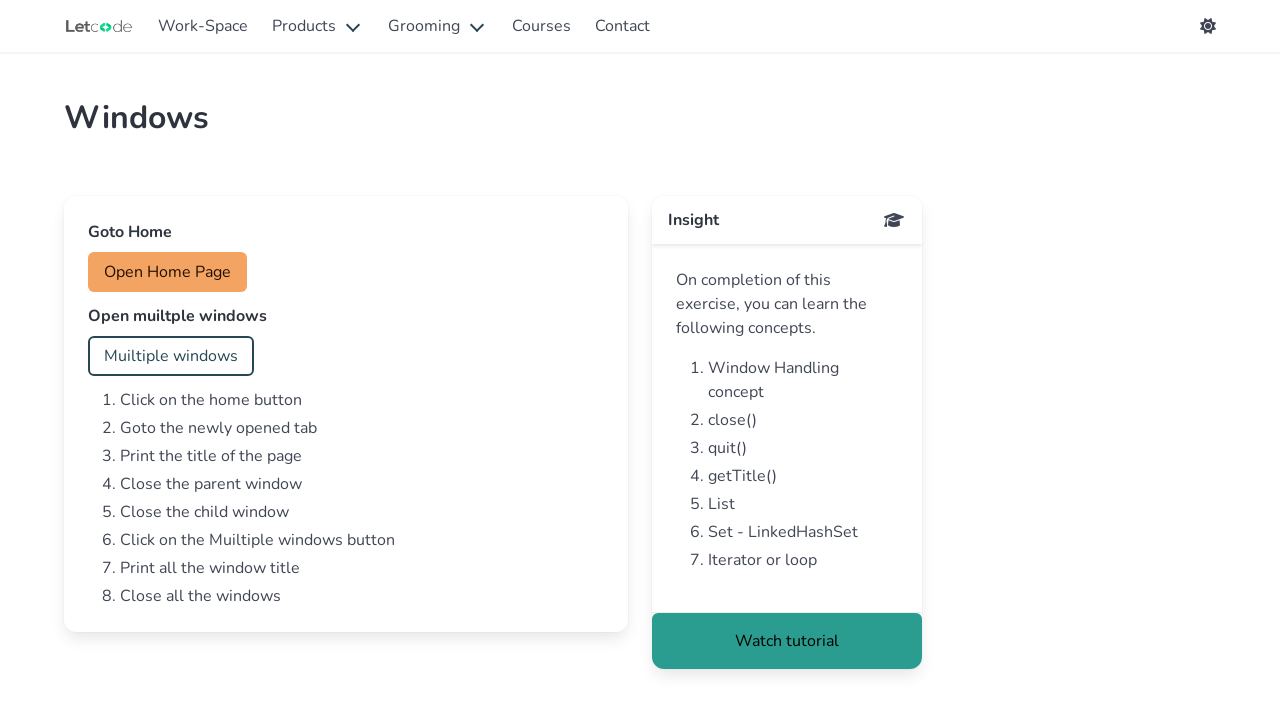

Retrieved all open pages from context
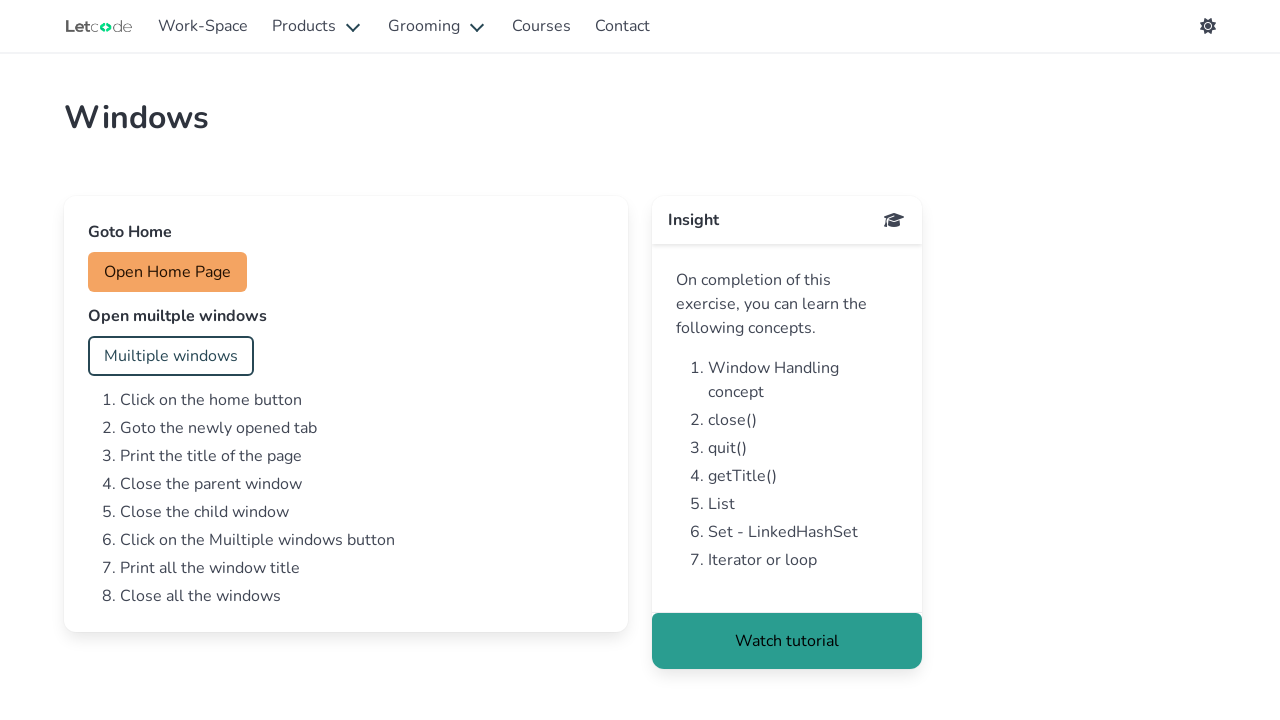

Brought window to front: https://letcode.in/window
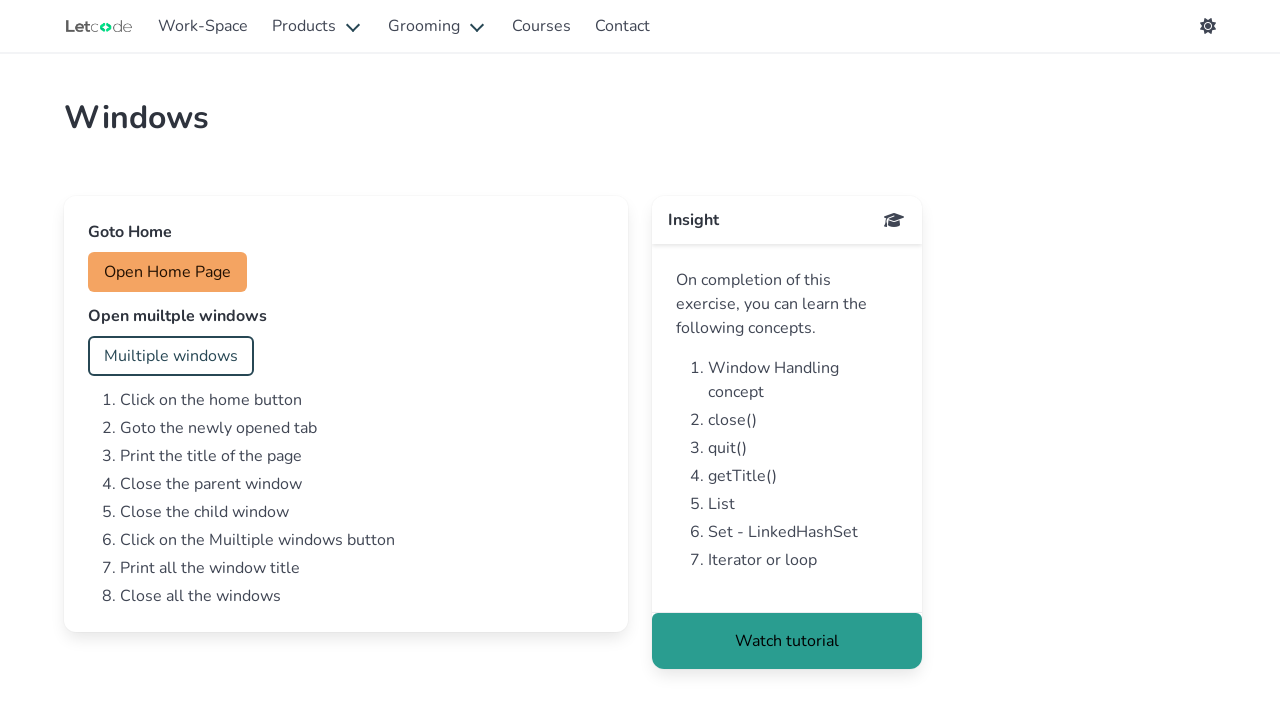

Retrieved current URL: https://letcode.in/window
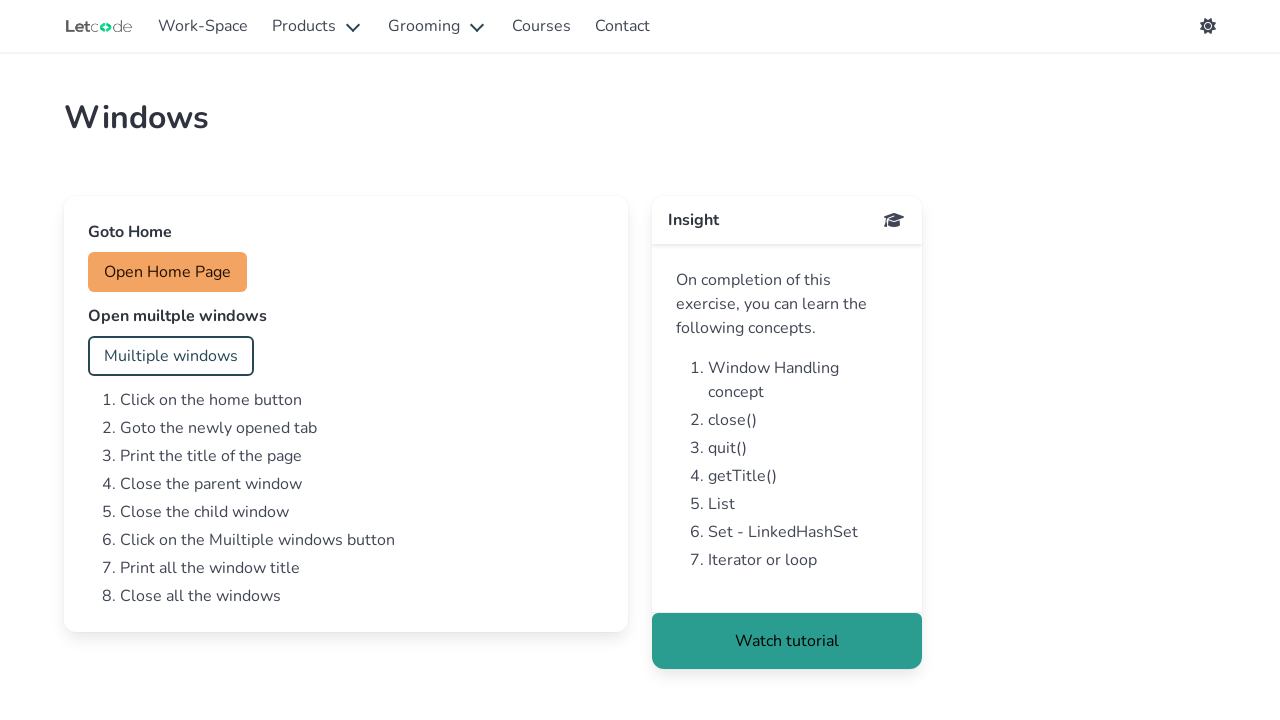

Brought window to front: https://letcode.in/test
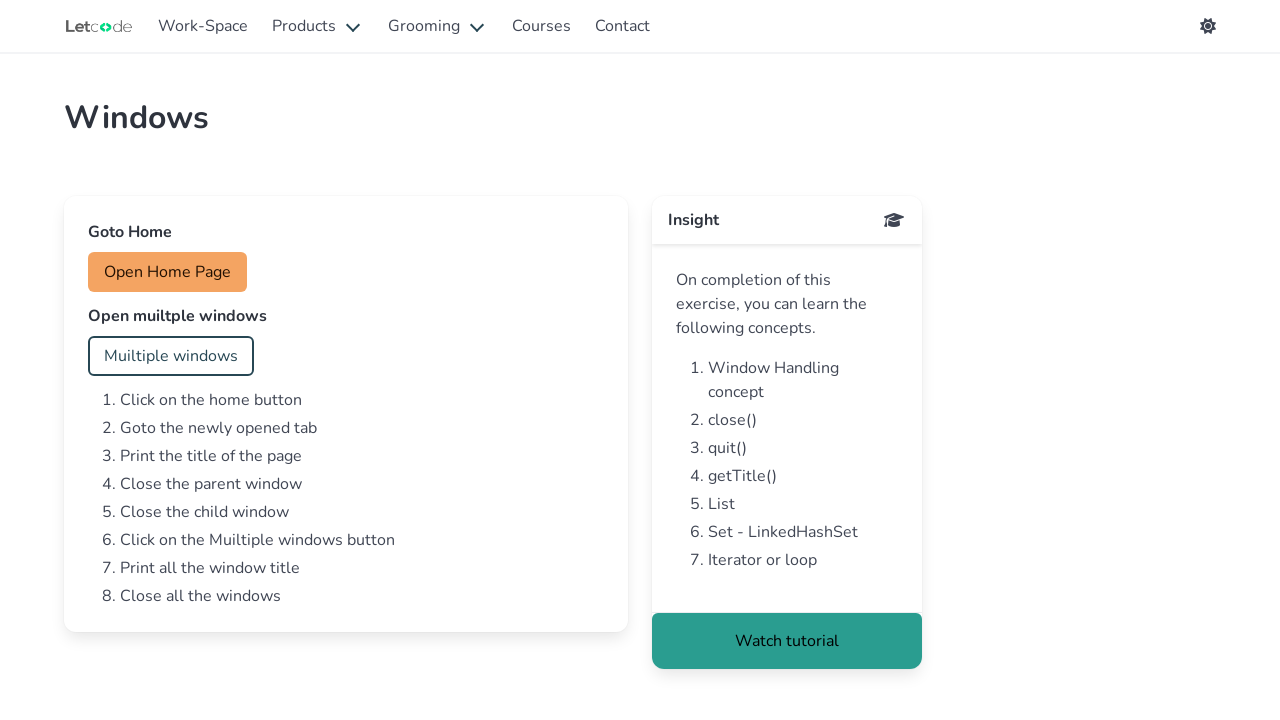

Retrieved current URL: https://letcode.in/test
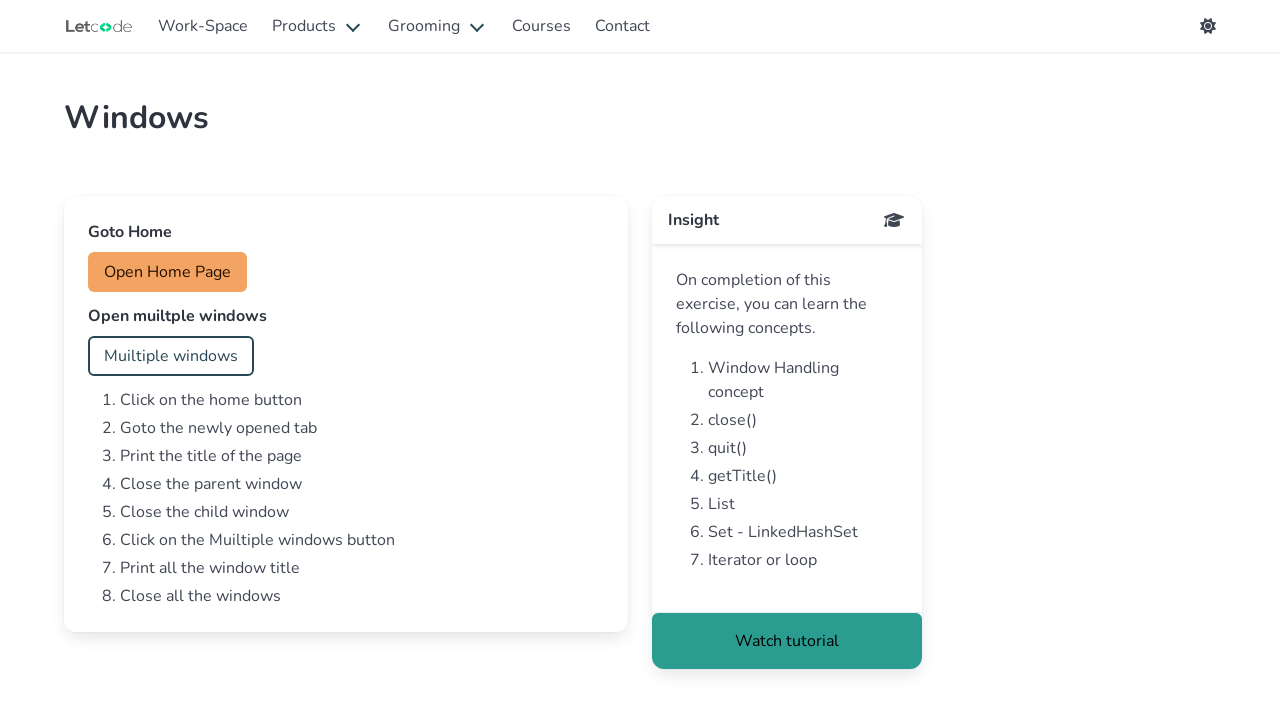

Brought window to front: https://letcode.in/alert
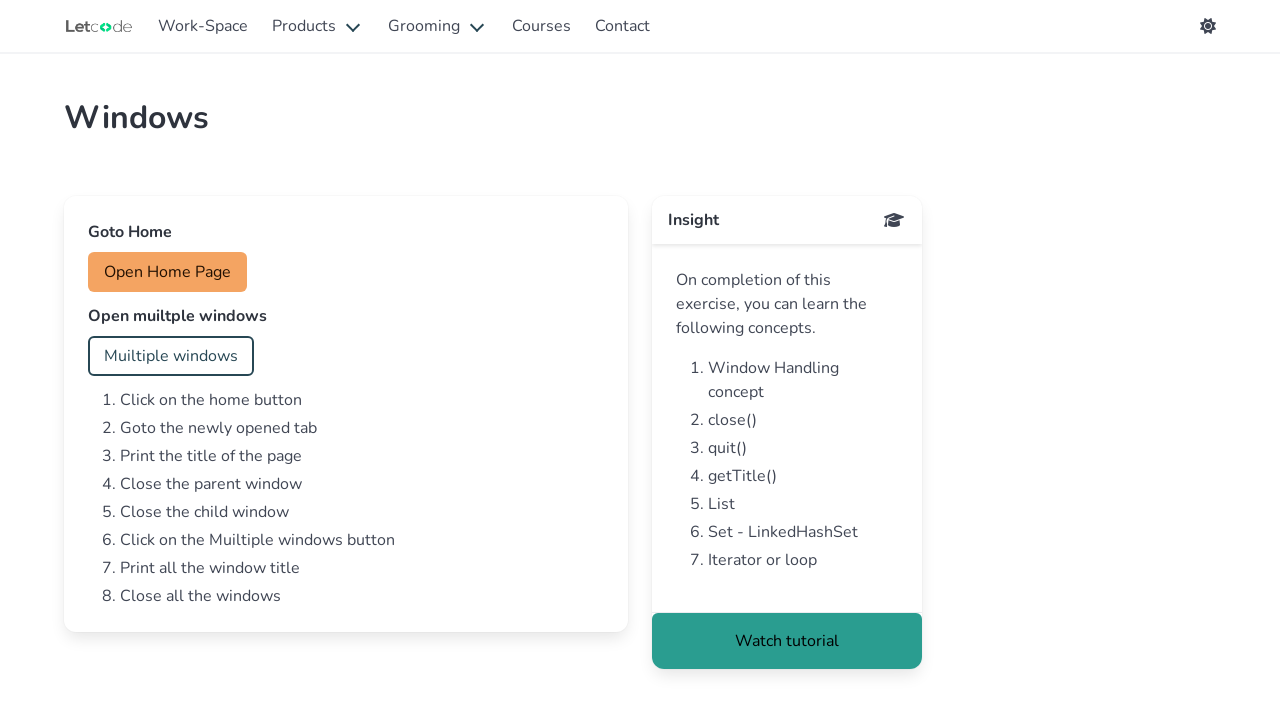

Retrieved current URL: https://letcode.in/alert
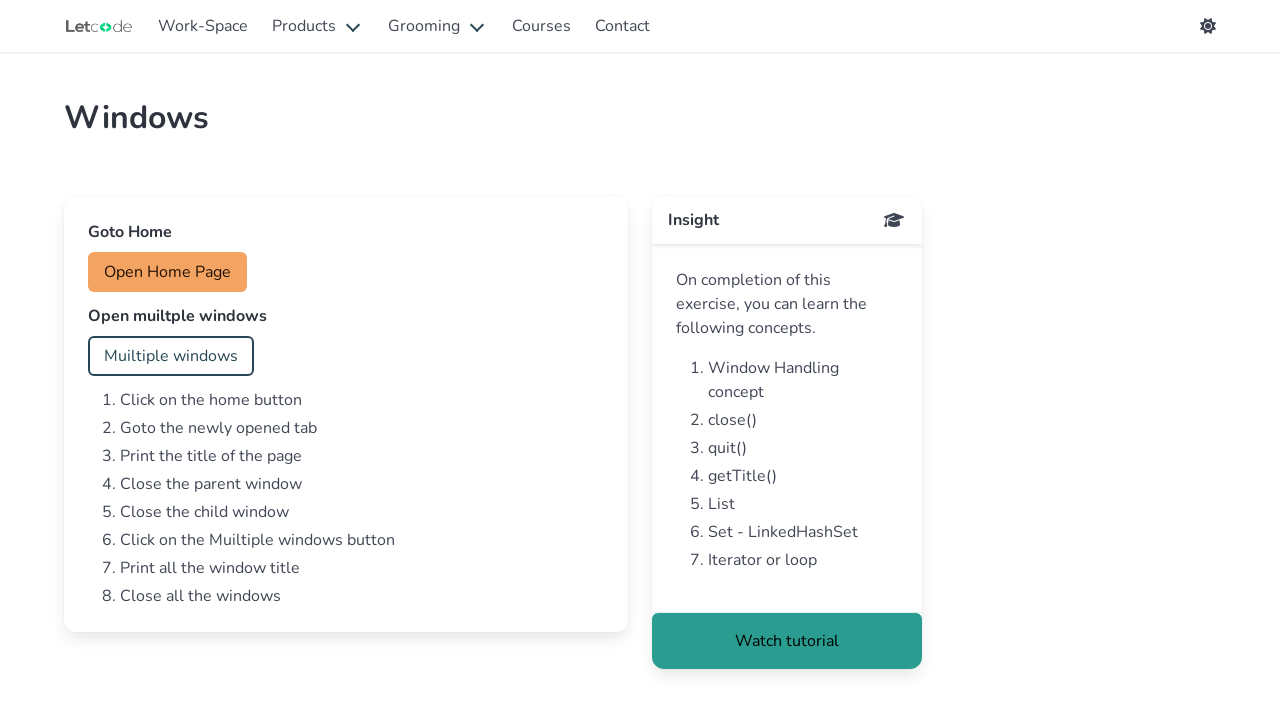

Brought window to front: https://letcode.in/dropdowns
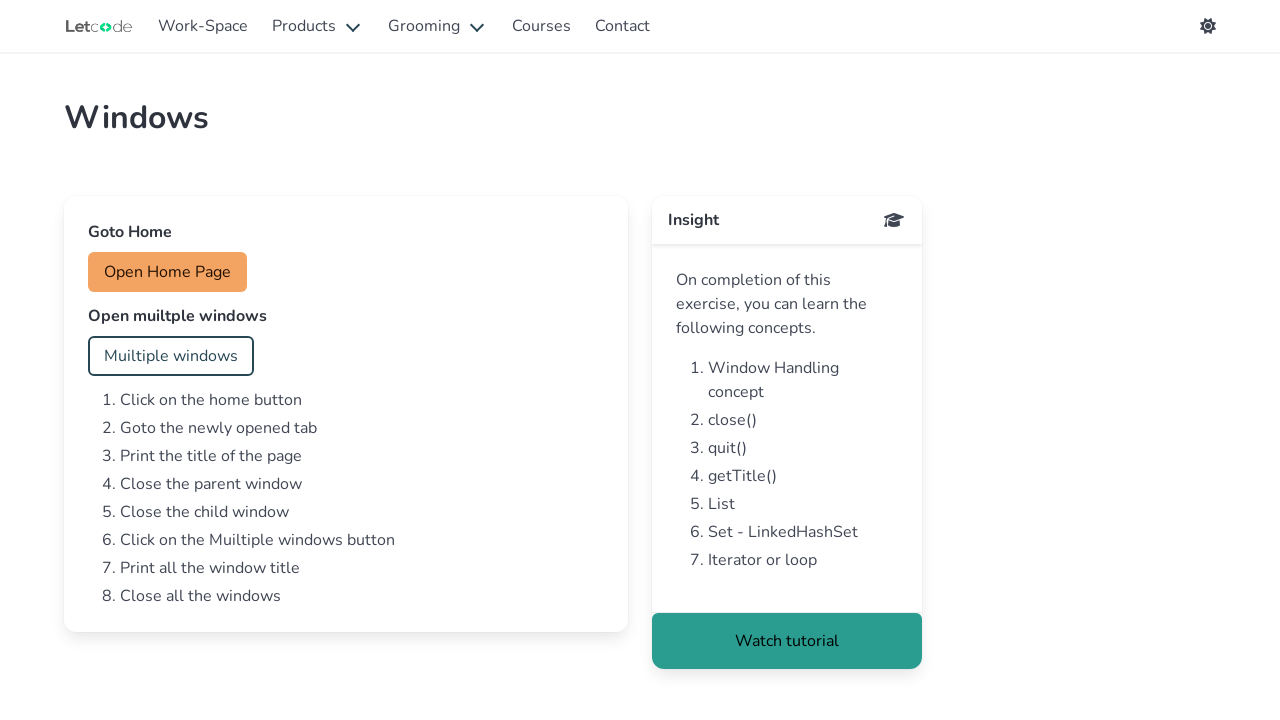

Retrieved current URL: https://letcode.in/dropdowns
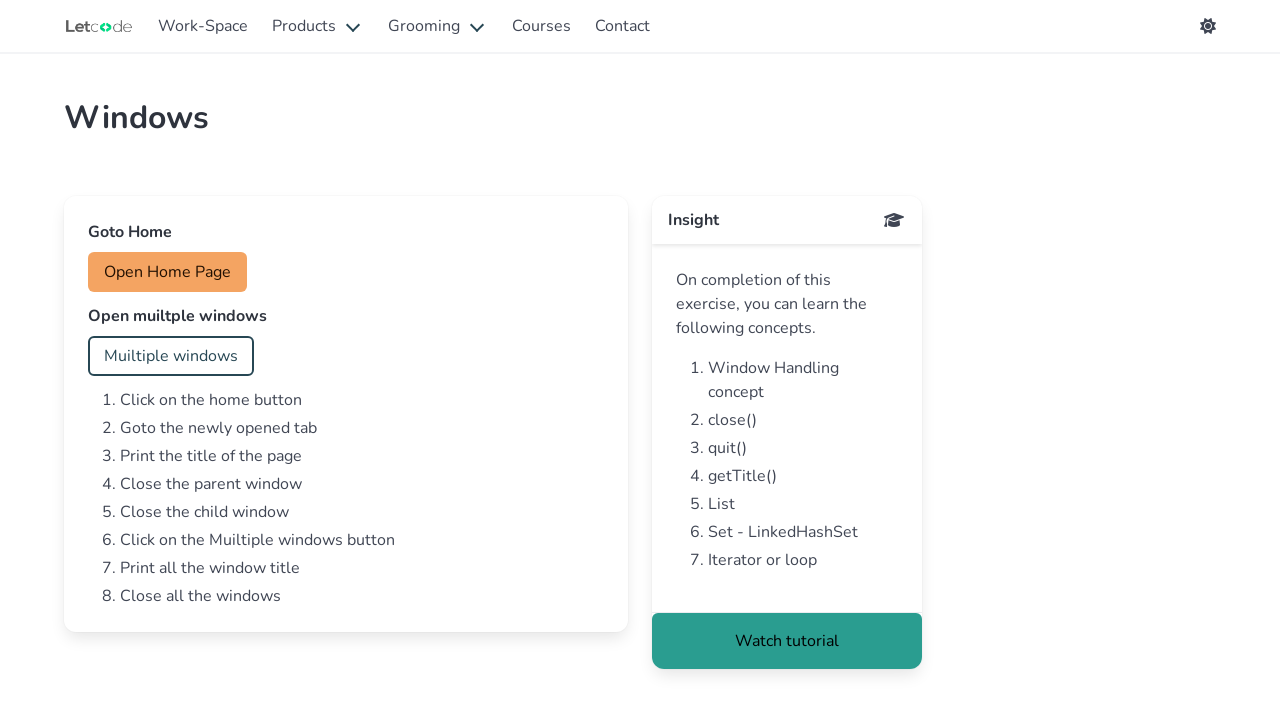

Closed non-original window: https://letcode.in/test
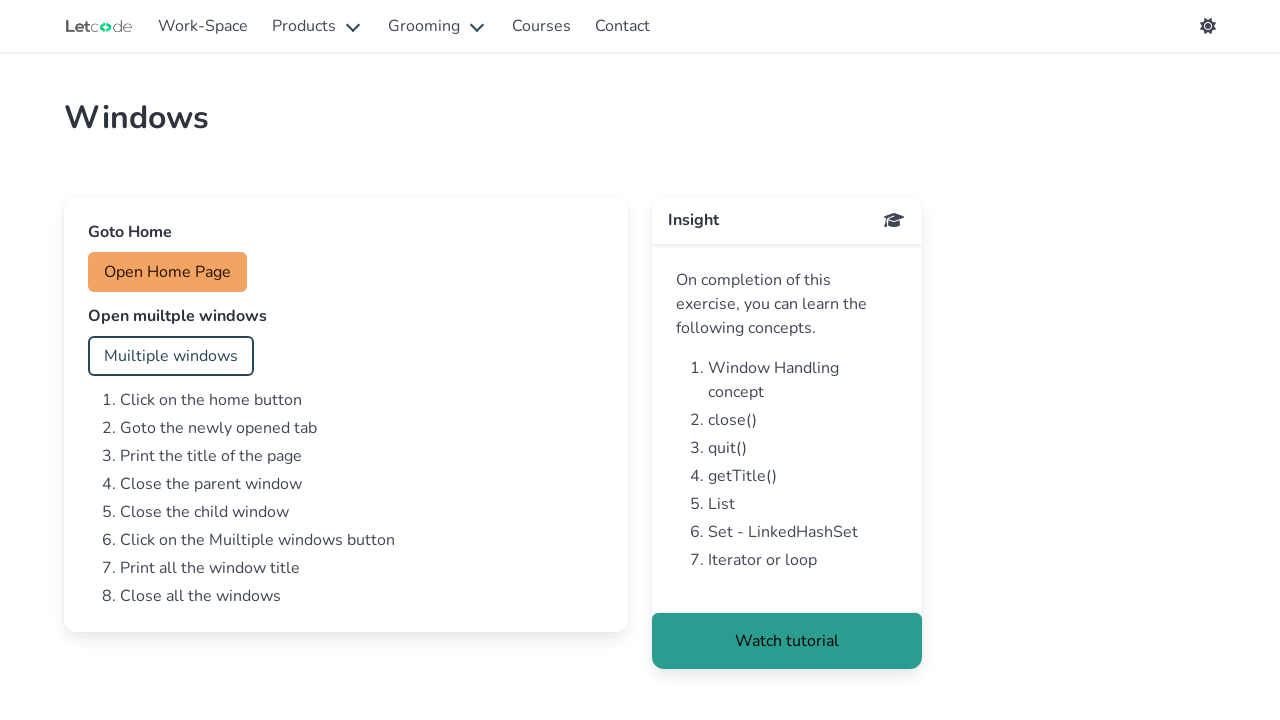

Closed non-original window: https://letcode.in/alert
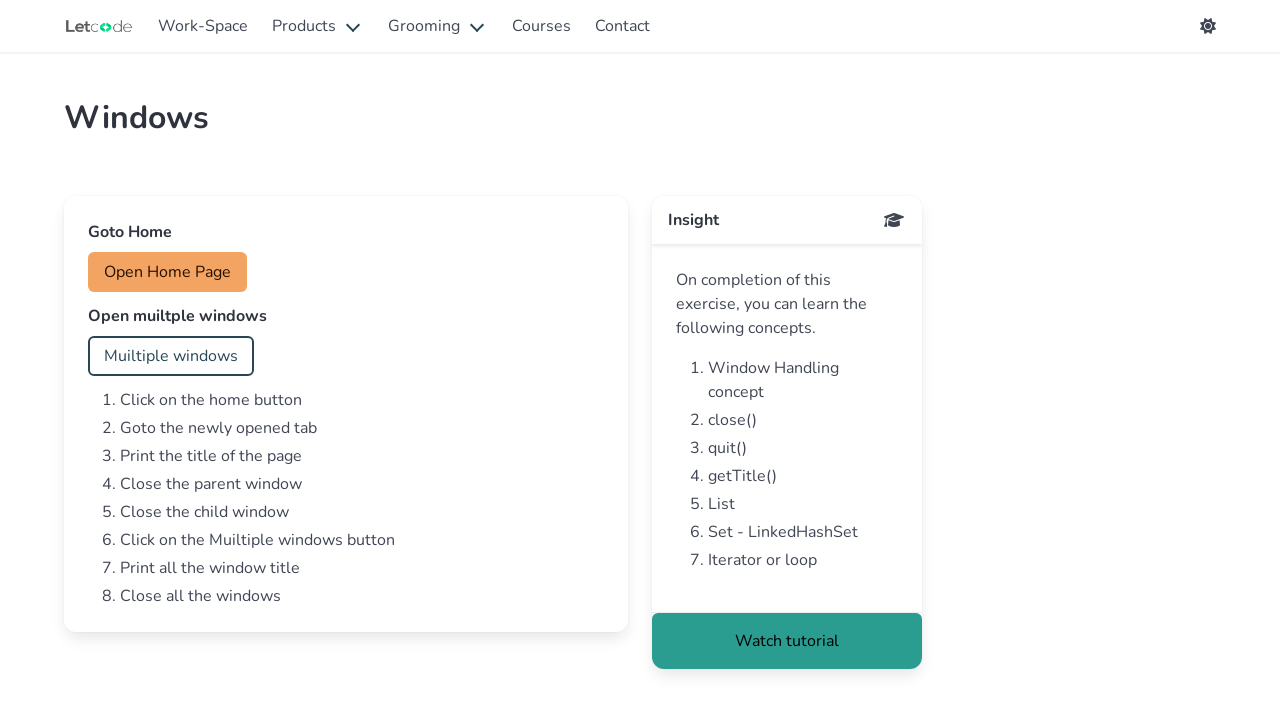

Closed non-original window: https://letcode.in/dropdowns
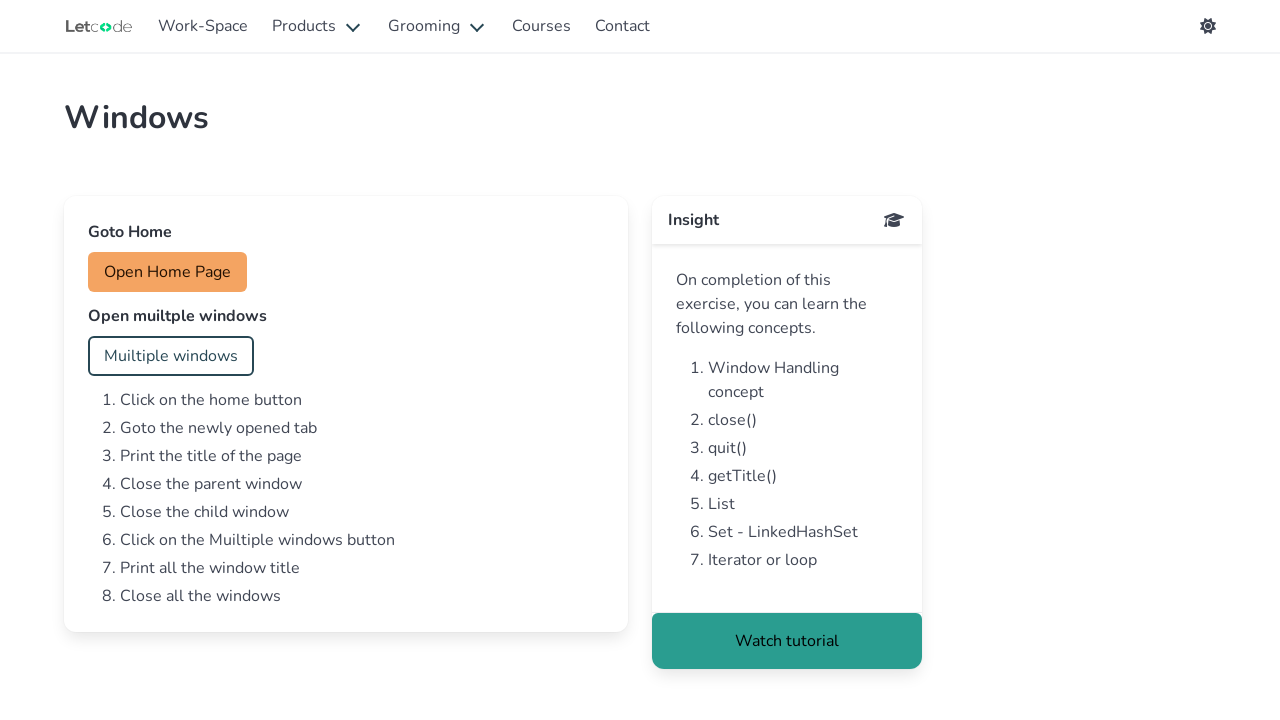

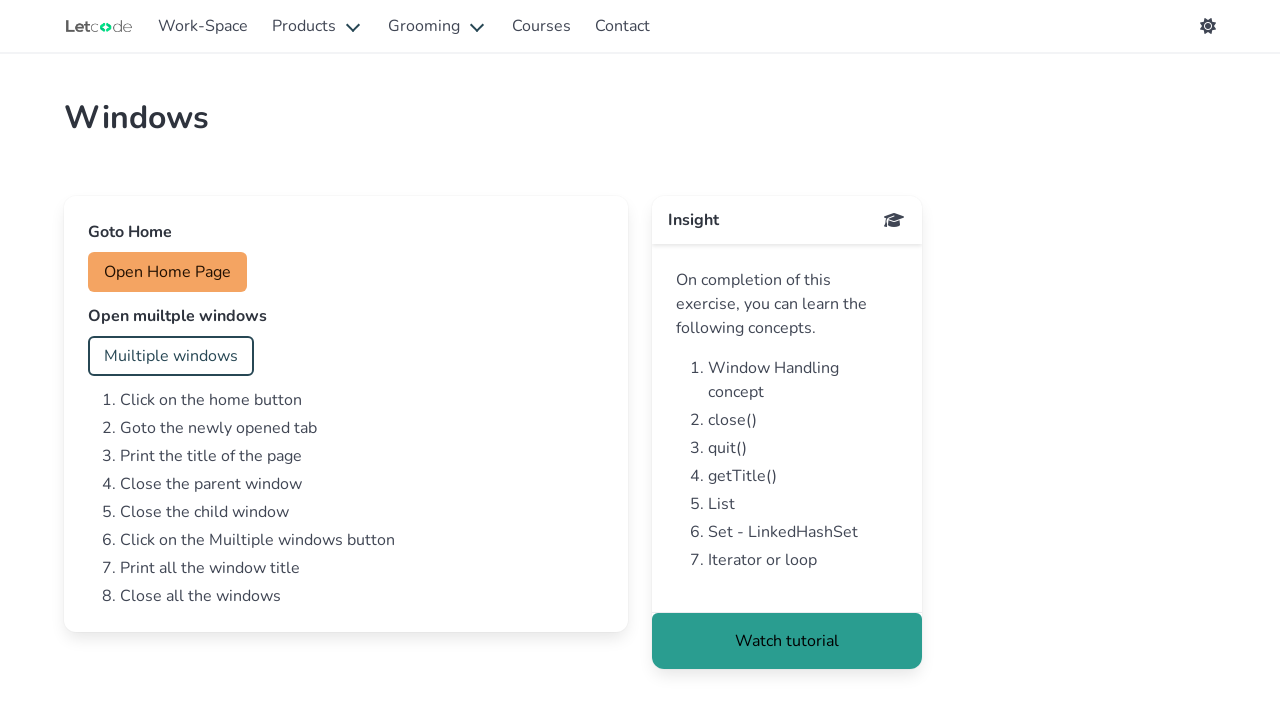